Clicks the Make Appointment button and verifies that the URL changes to the login page

Starting URL: https://katalon-demo-cura.herokuapp.com/

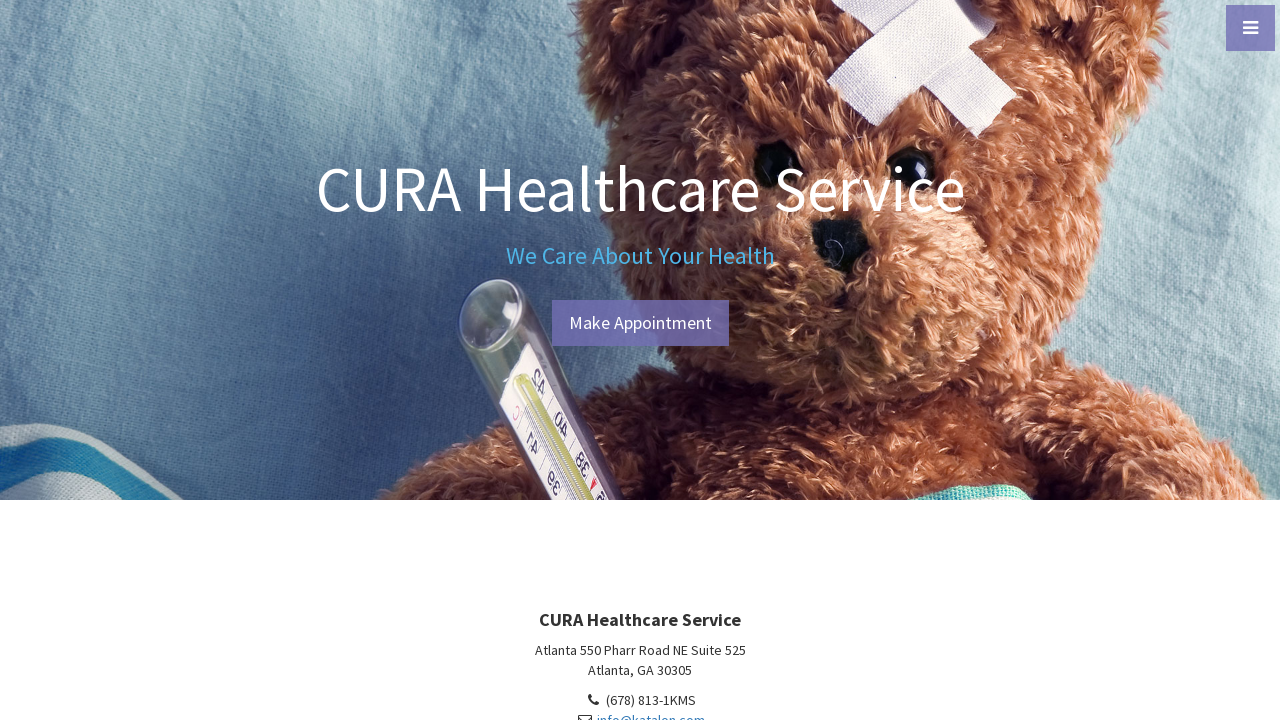

Clicked Make Appointment button at (640, 323) on #btn-make-appointment
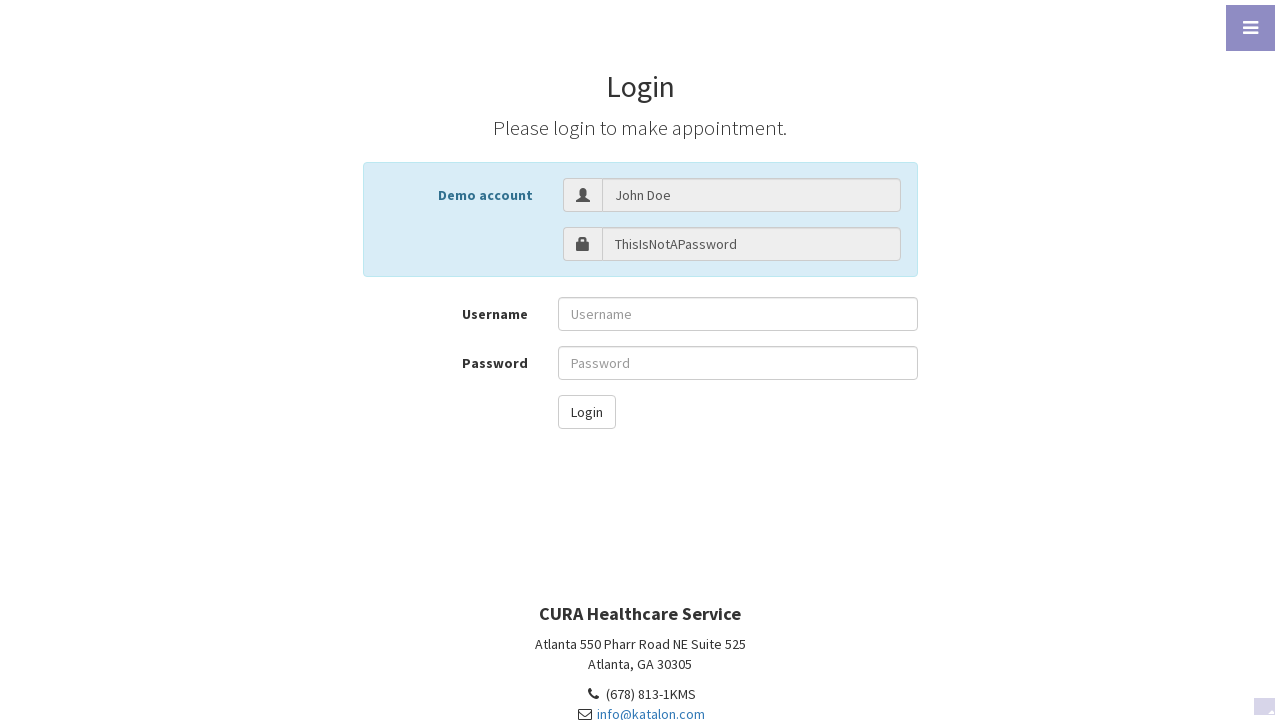

Waited for navigation to login page URL
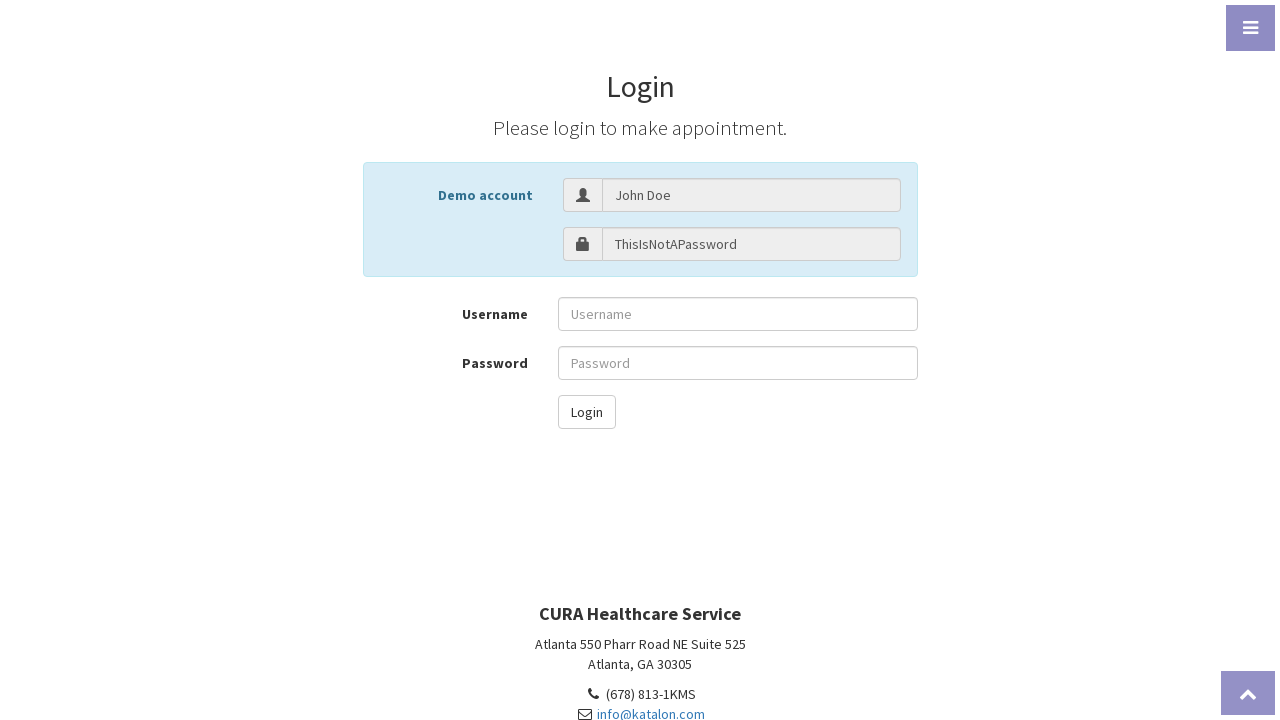

Verified URL changed to login page
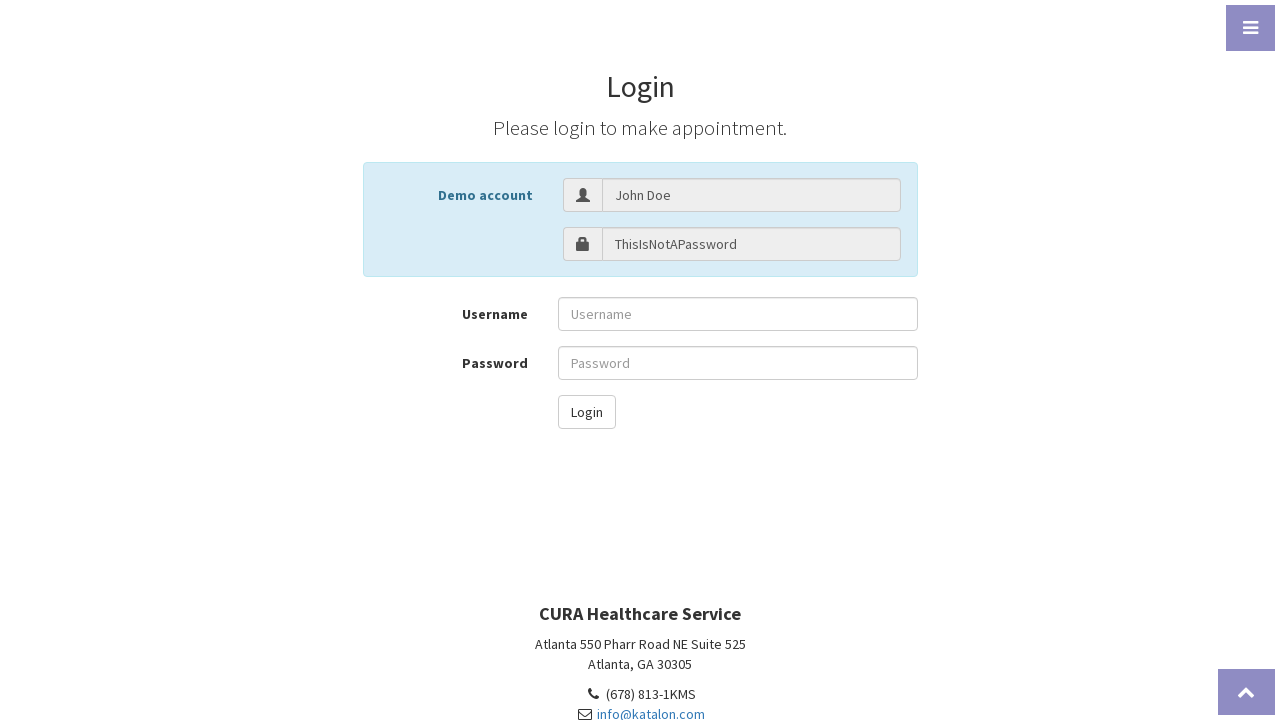

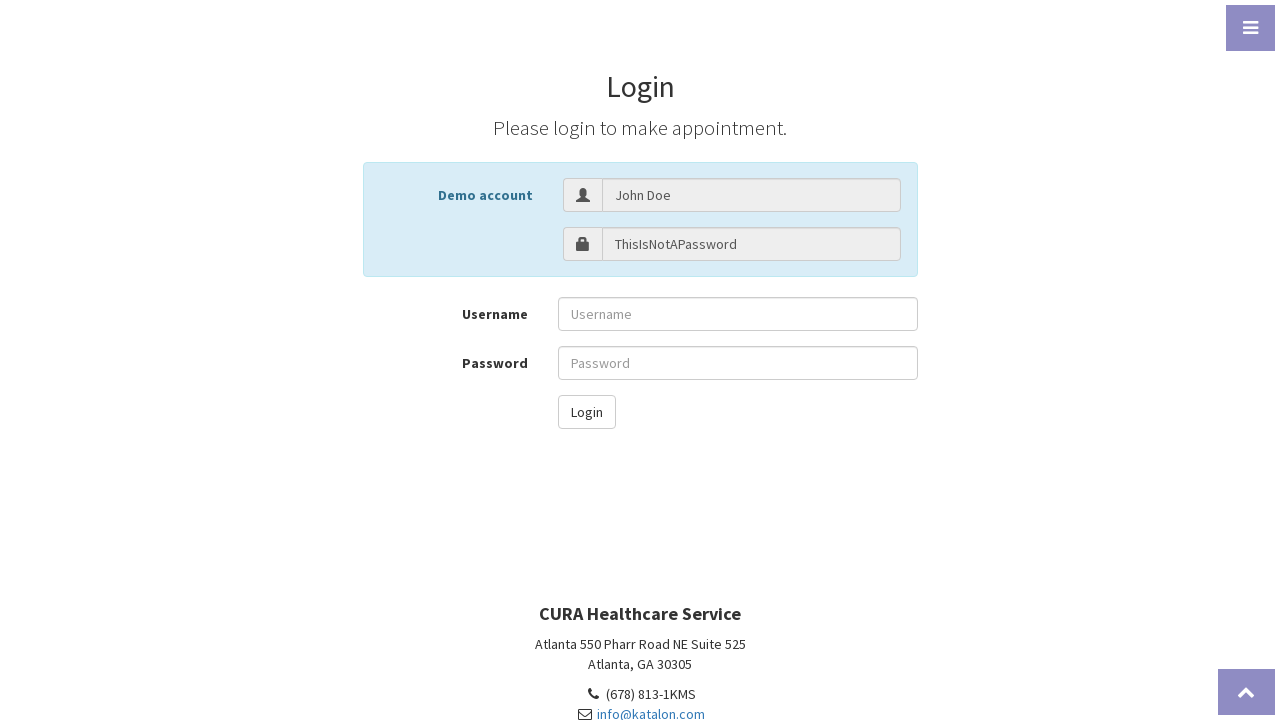